Tests product reviews tab functionality by navigating to a product and clicking on the reviews tab

Starting URL: http://practice.automationtesting.in/

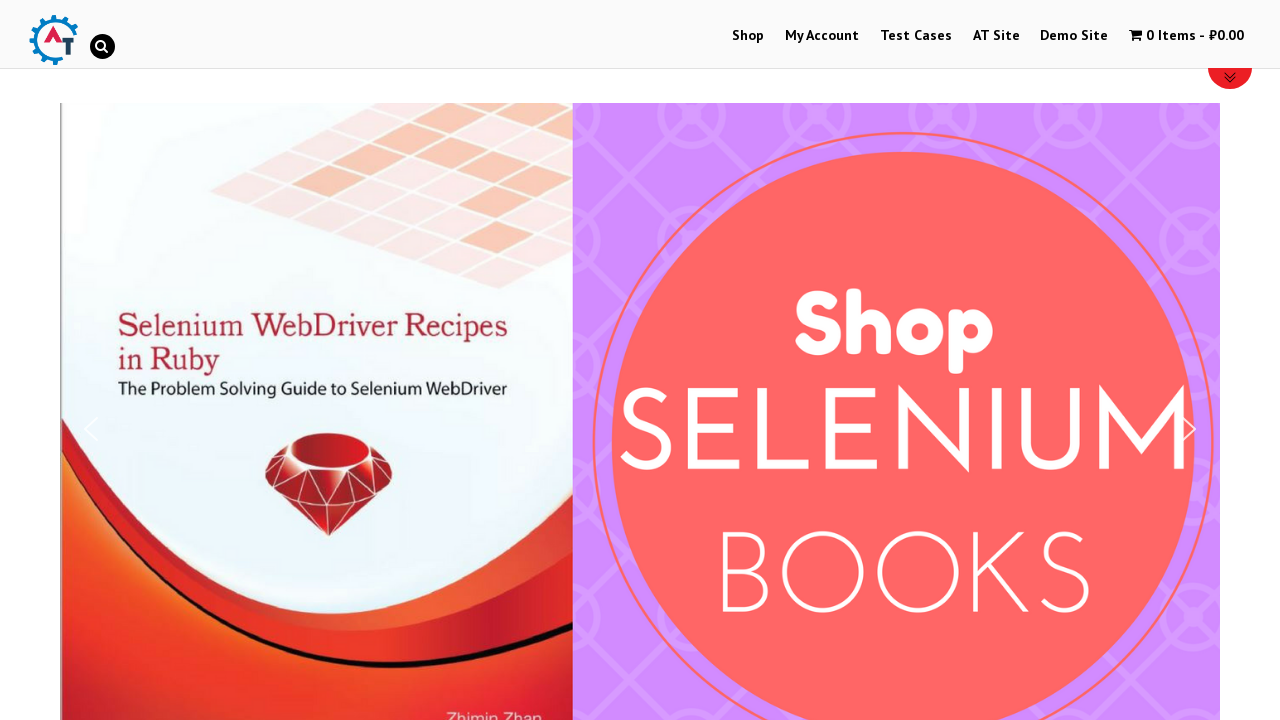

Clicked on Shop Menu at (748, 36) on xpath=//li[@id='menu-item-40']
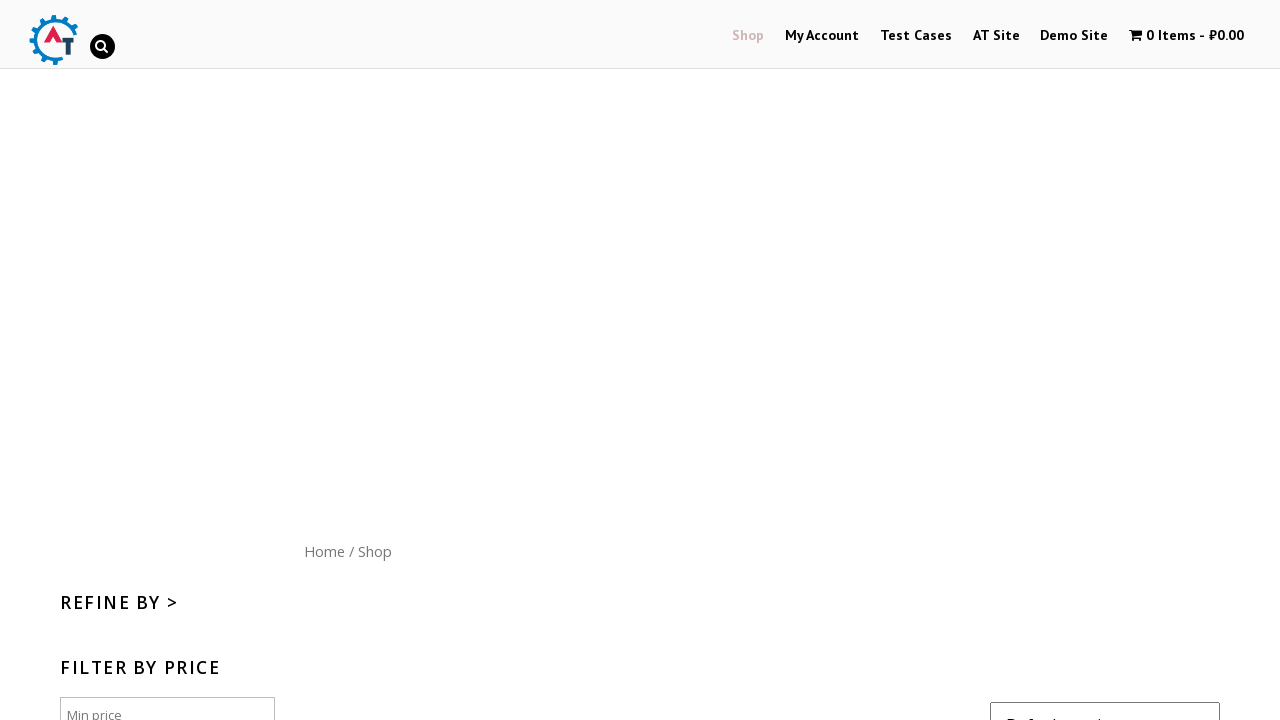

Clicked on Home menu button at (324, 551) on xpath=//div[@id='content']/nav/a
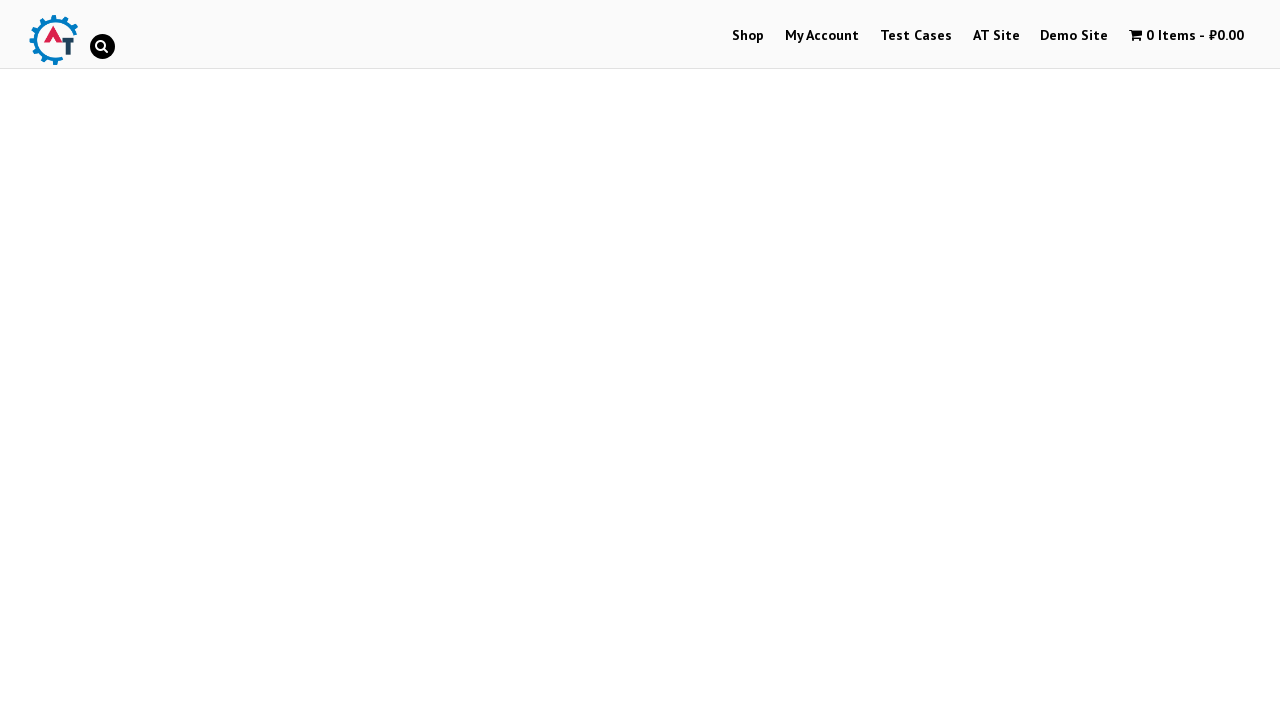

Clicked on arrival product image at (1039, 361) on //*[@id="text-22-sub_row_1-0-2-2-0"]/div/ul/li/a[1]/img
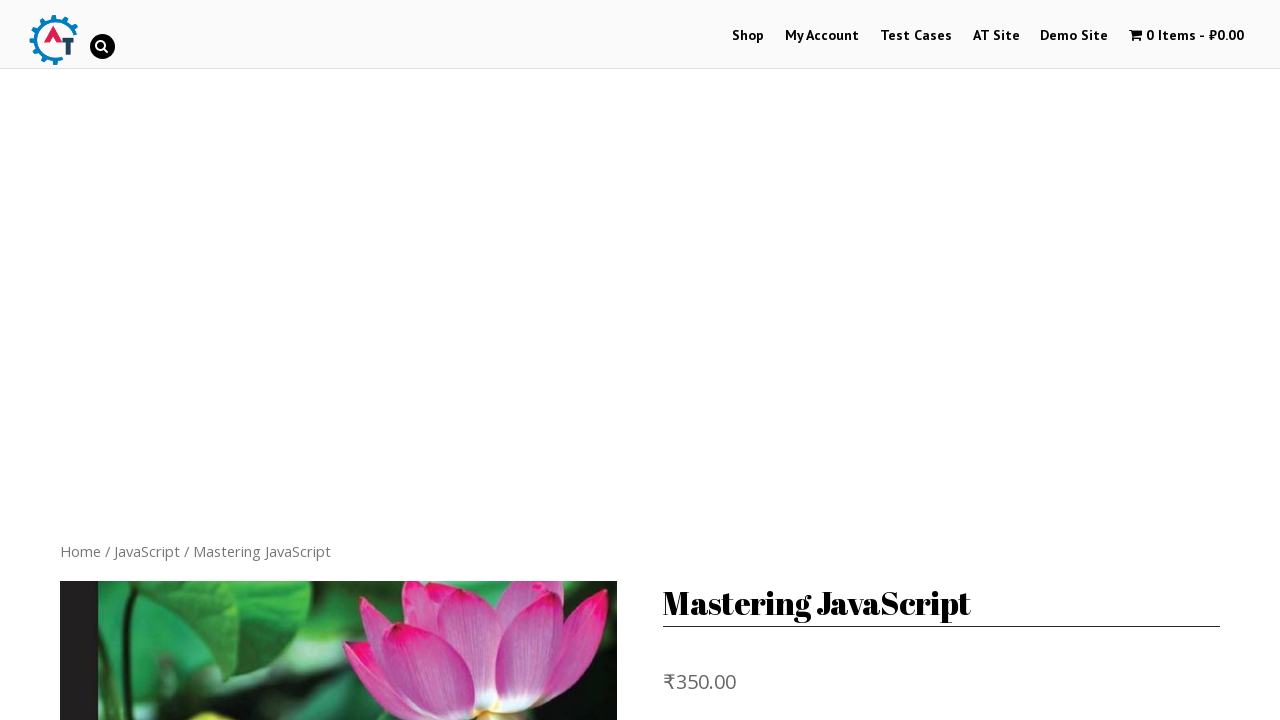

Clicked Add to Basket button at (812, 361) on xpath=//form[@class='cart']/button
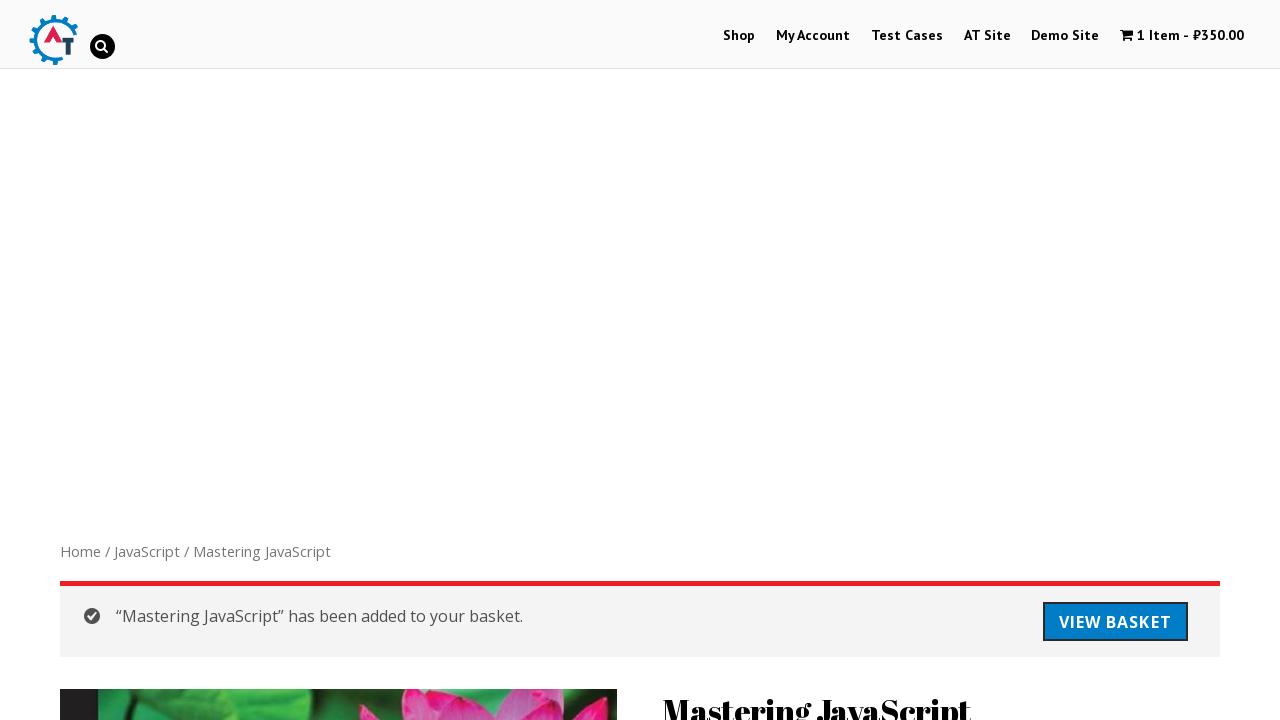

Clicked on Reviews tab at (309, 361) on xpath=//li[@class='reviews_tab']
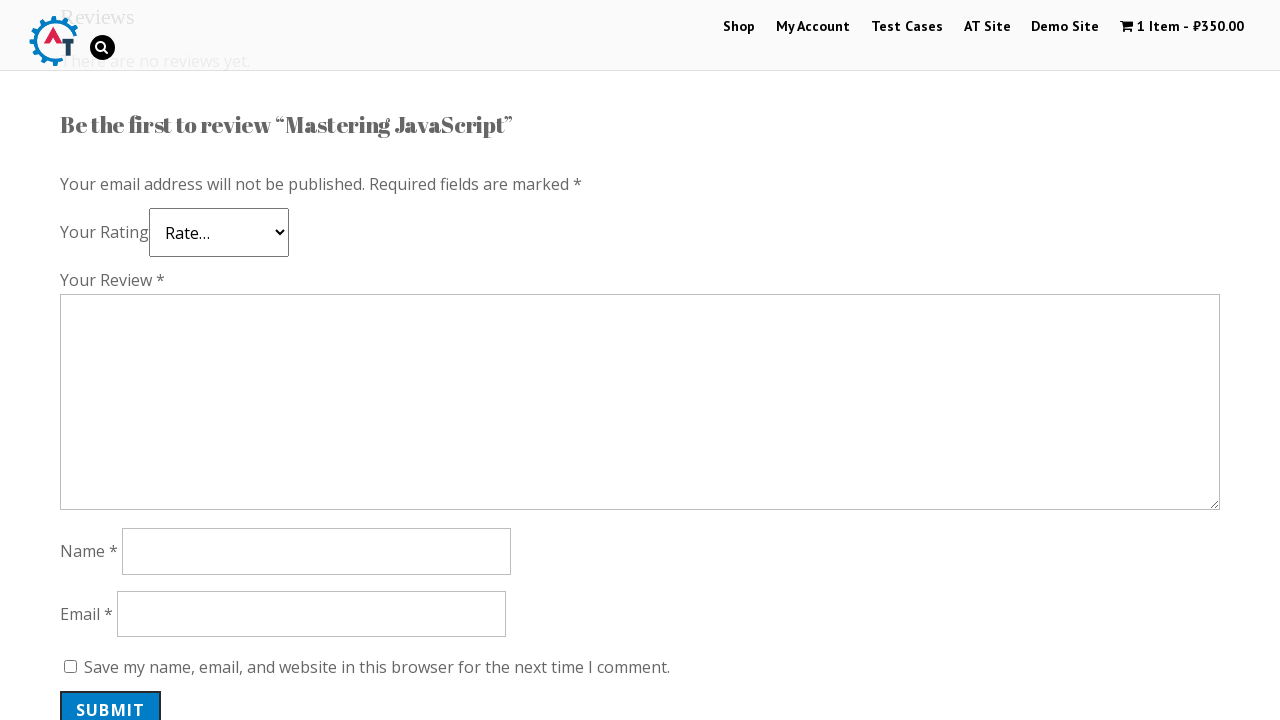

Verified reviews section is displayed
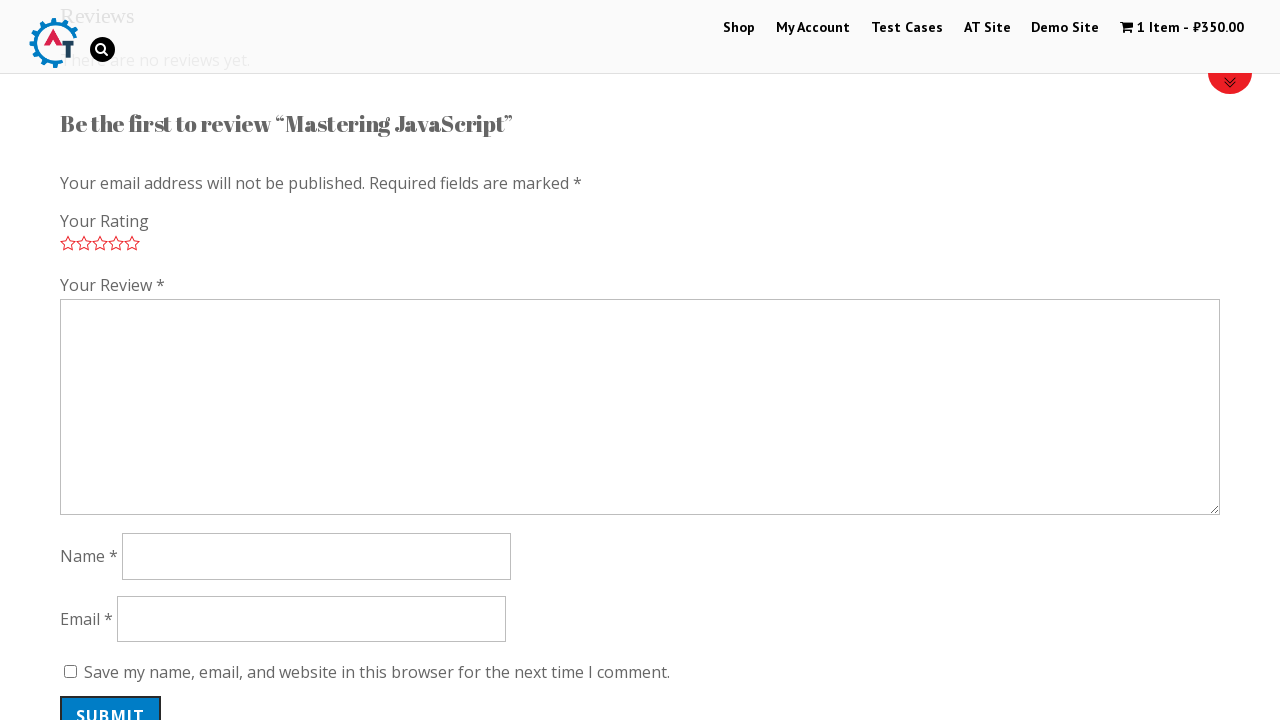

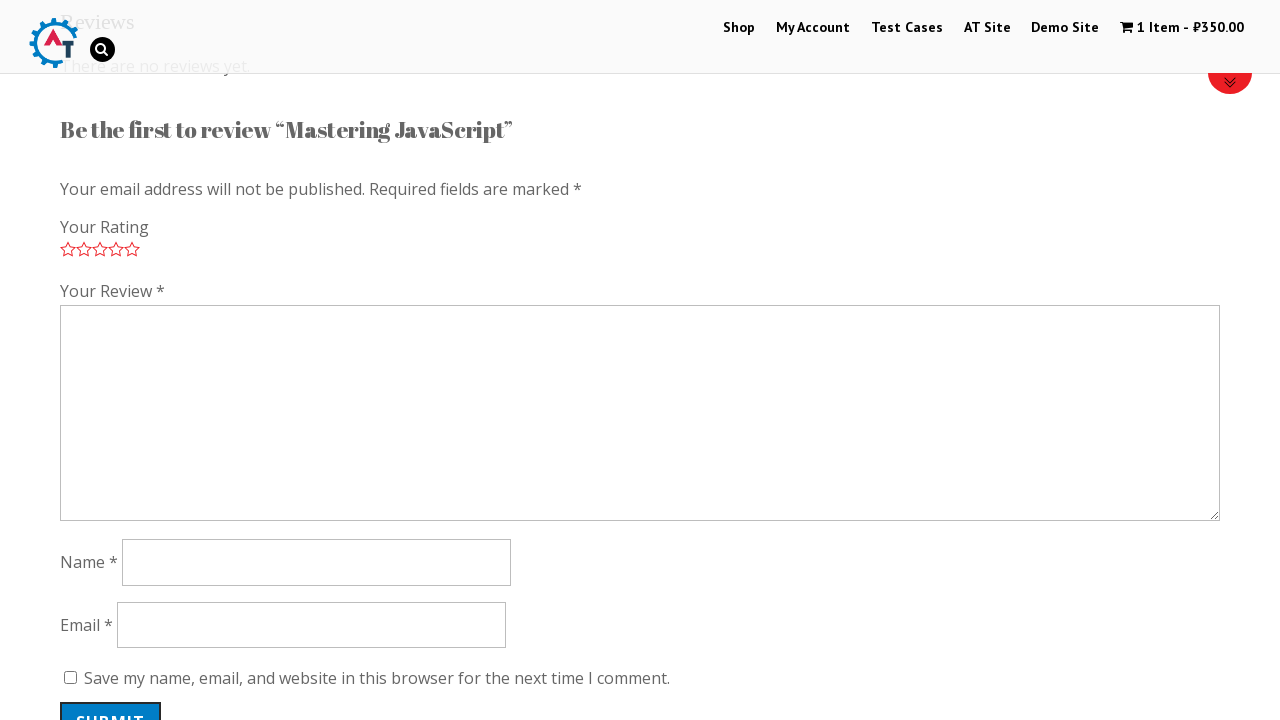